Tests the Round-trip and One-way radio buttons on United Airlines booking form, verifying that Roundtrip is selected by default and that clicking One-way switches the selection.

Starting URL: https://www.united.com/en/us

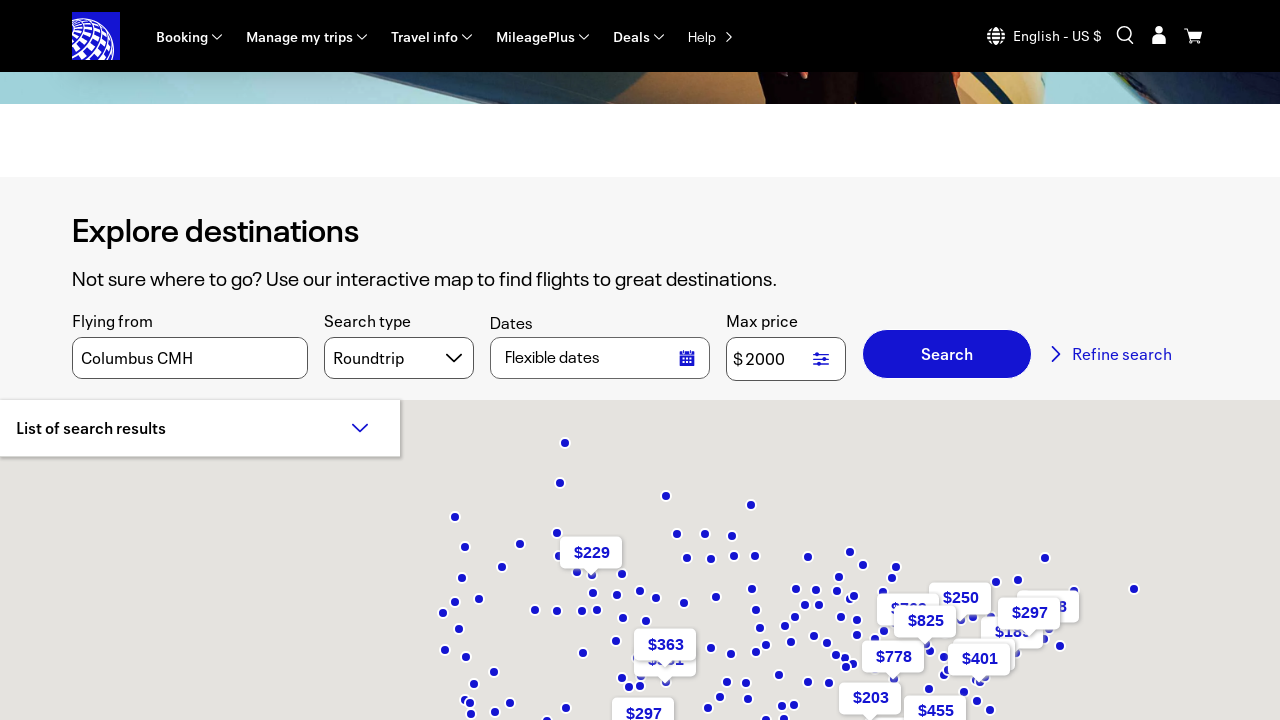

Booking form loaded and Roundtrip option visible
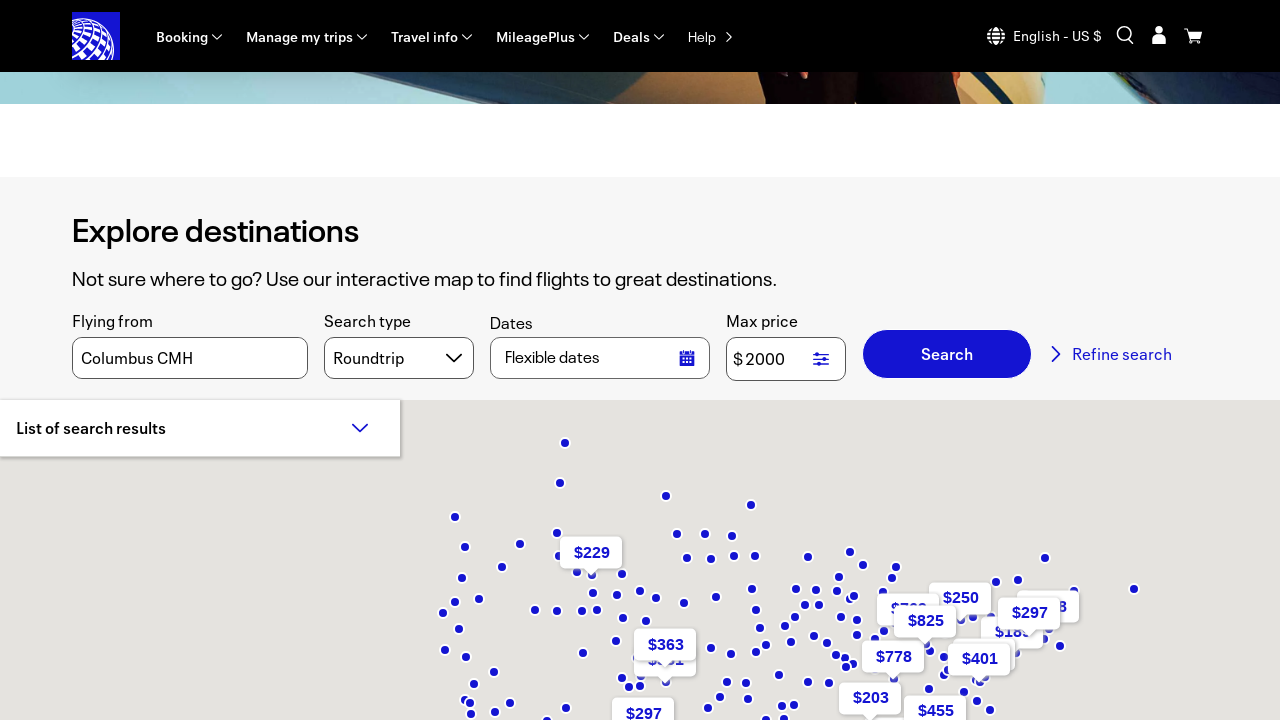

Clicked One-way radio button at (267, 251) on label:has-text('One-way')
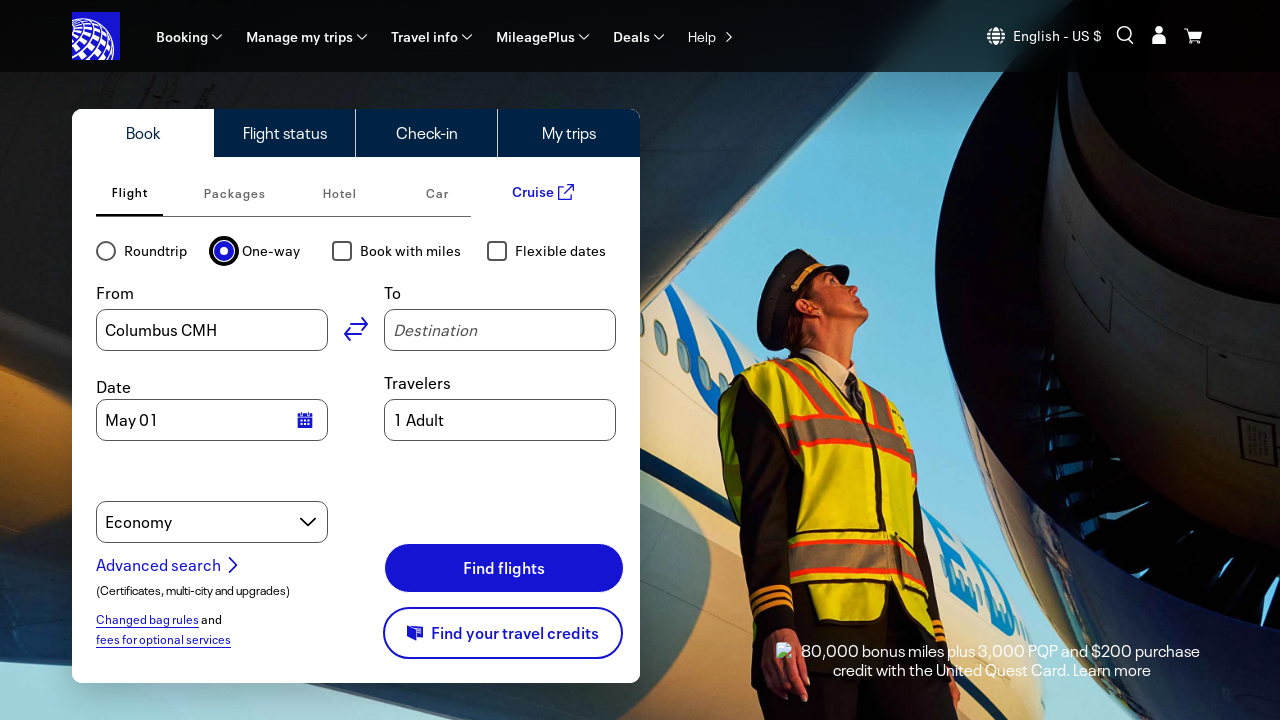

Waited for One-way selection to register
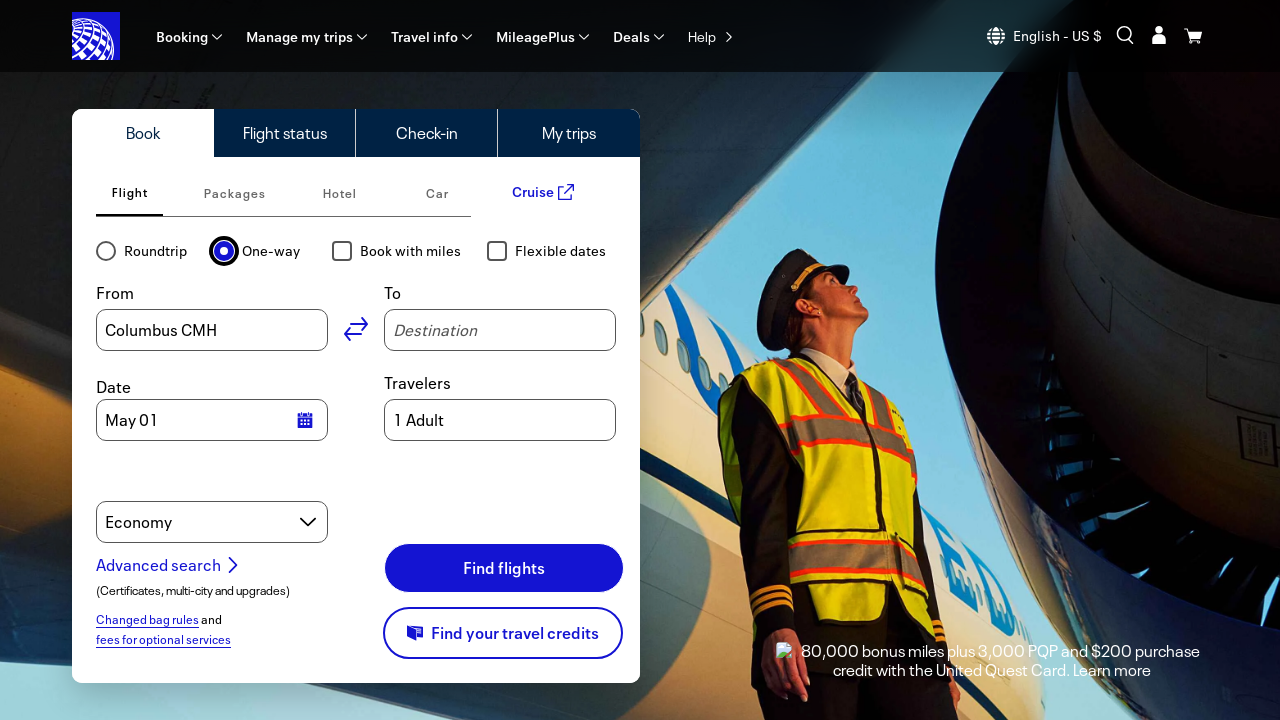

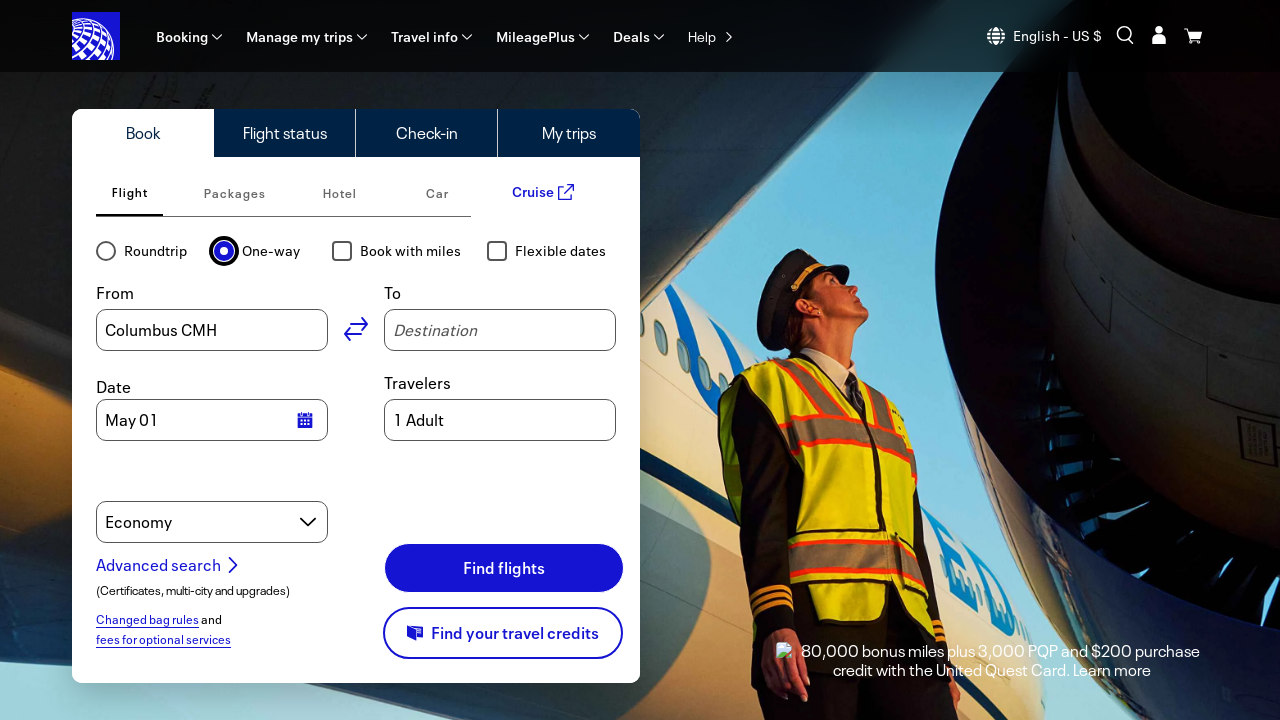